Tests dynamic loading scenario where a hidden element becomes visible after clicking a start button, then verifies the "Hello World!" text appears.

Starting URL: https://the-internet.herokuapp.com/dynamic_loading/1

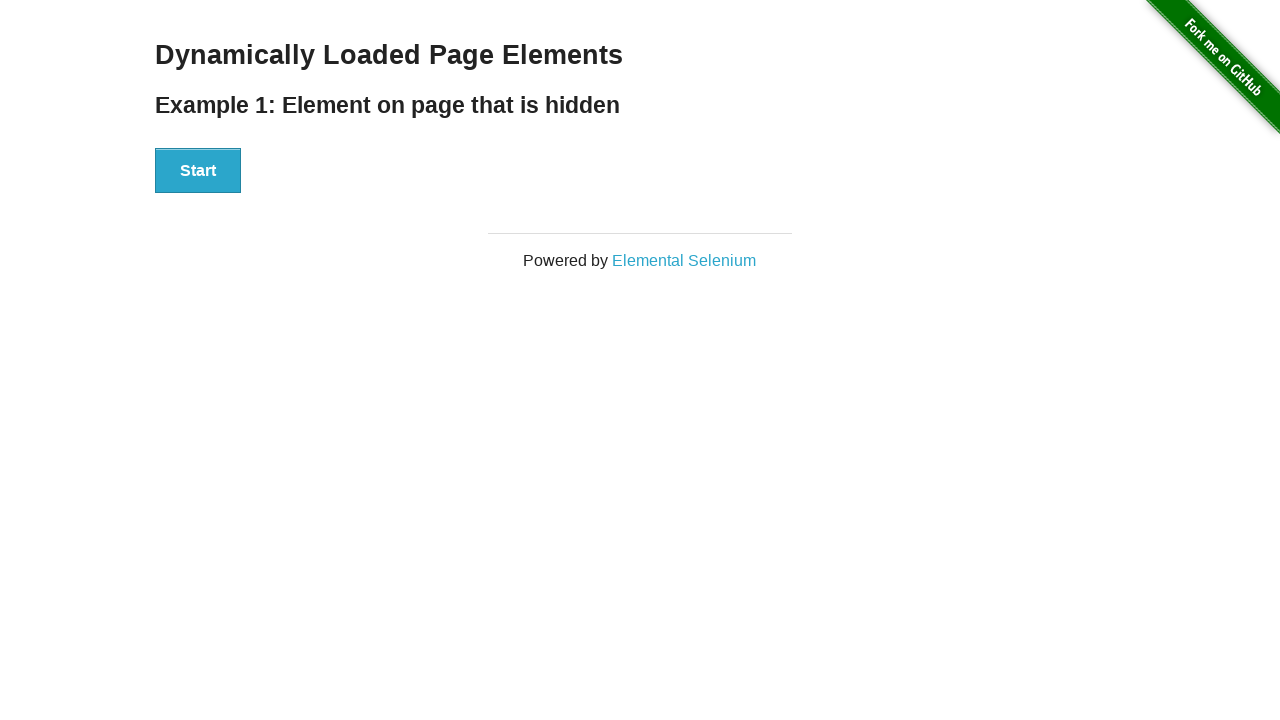

Clicked start button to trigger dynamic loading at (198, 171) on xpath=//div[@id='start']/button
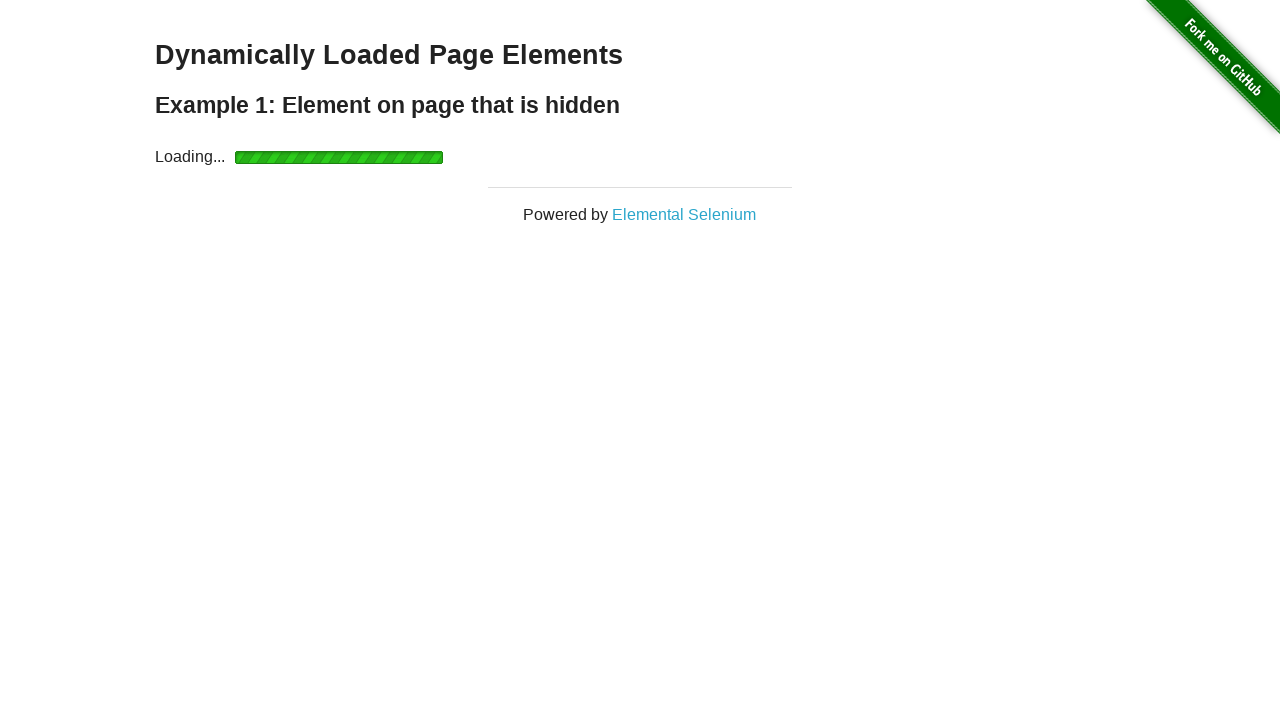

Finish element appeared in the DOM
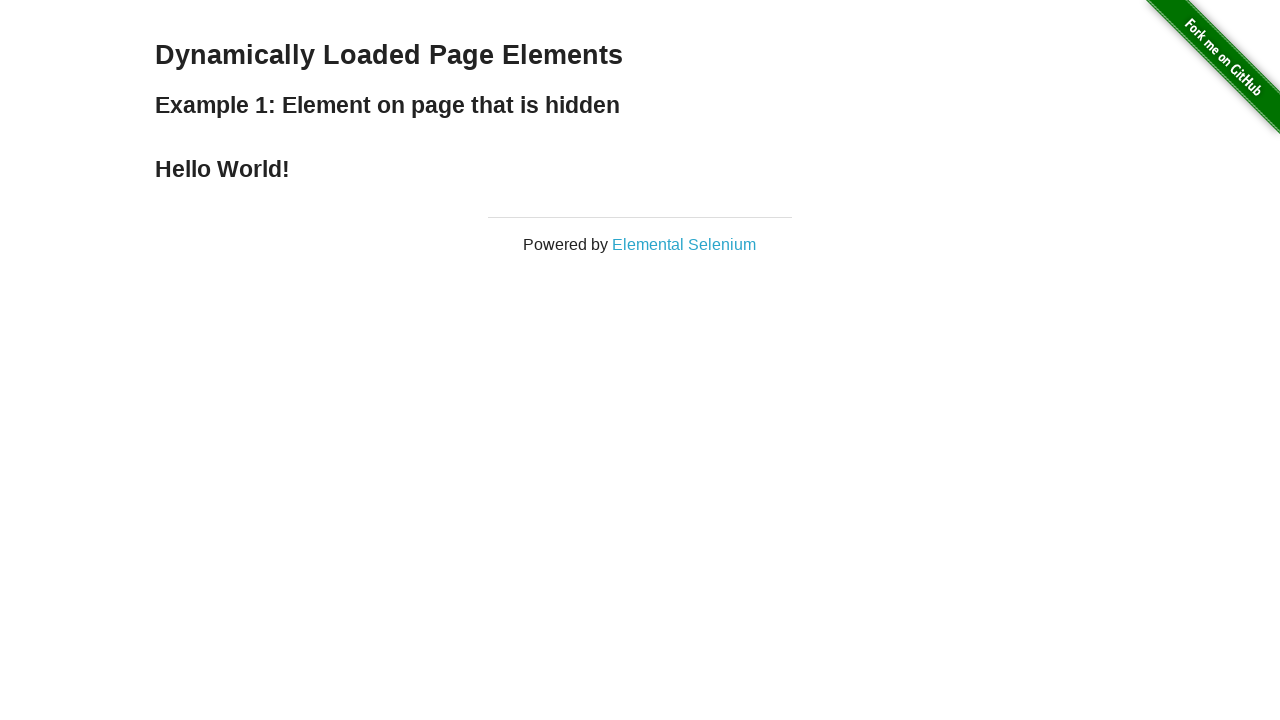

Hello World! text became visible in finish element
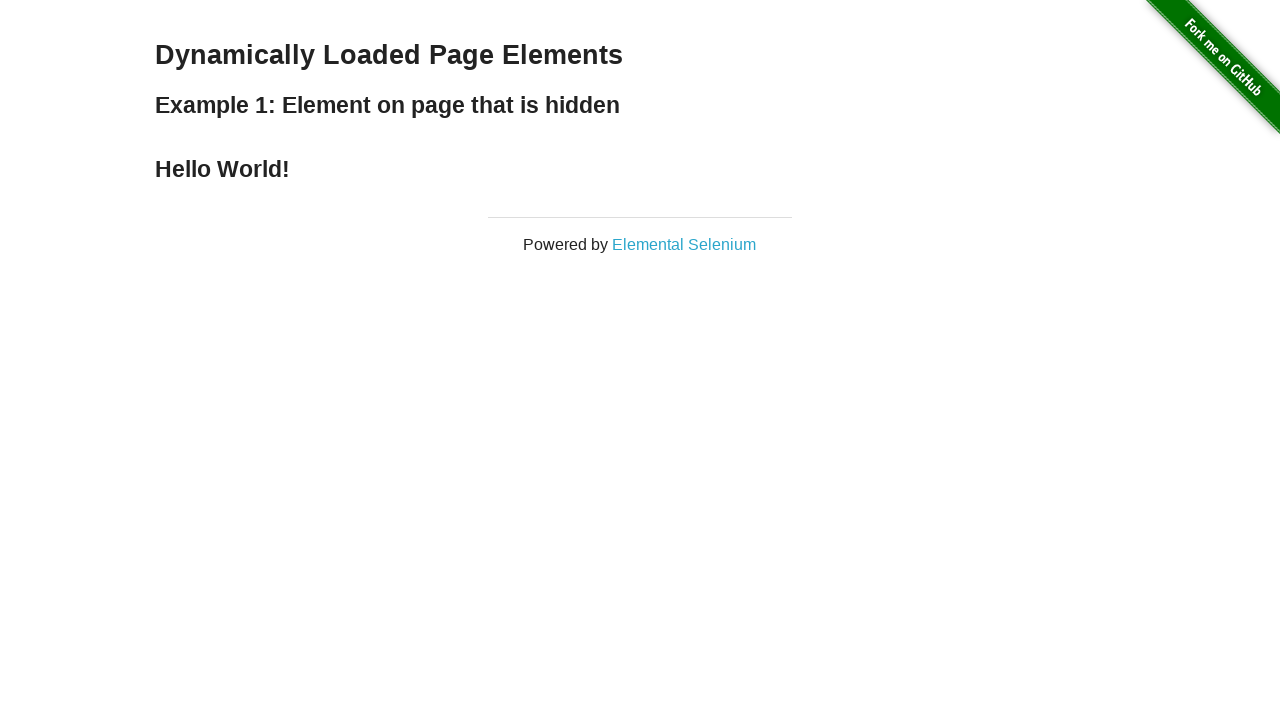

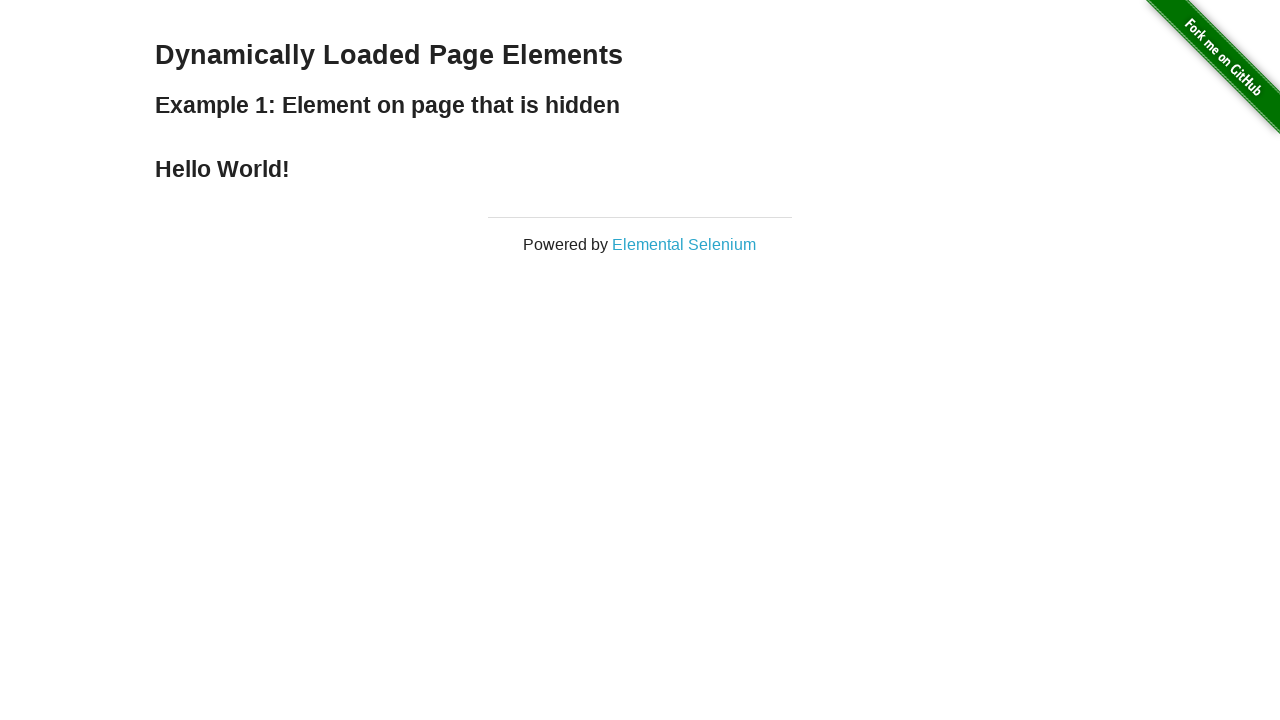